Navigates to Gmail homepage and clicks the Help link to access Gmail's help documentation

Starting URL: https://gmail.com

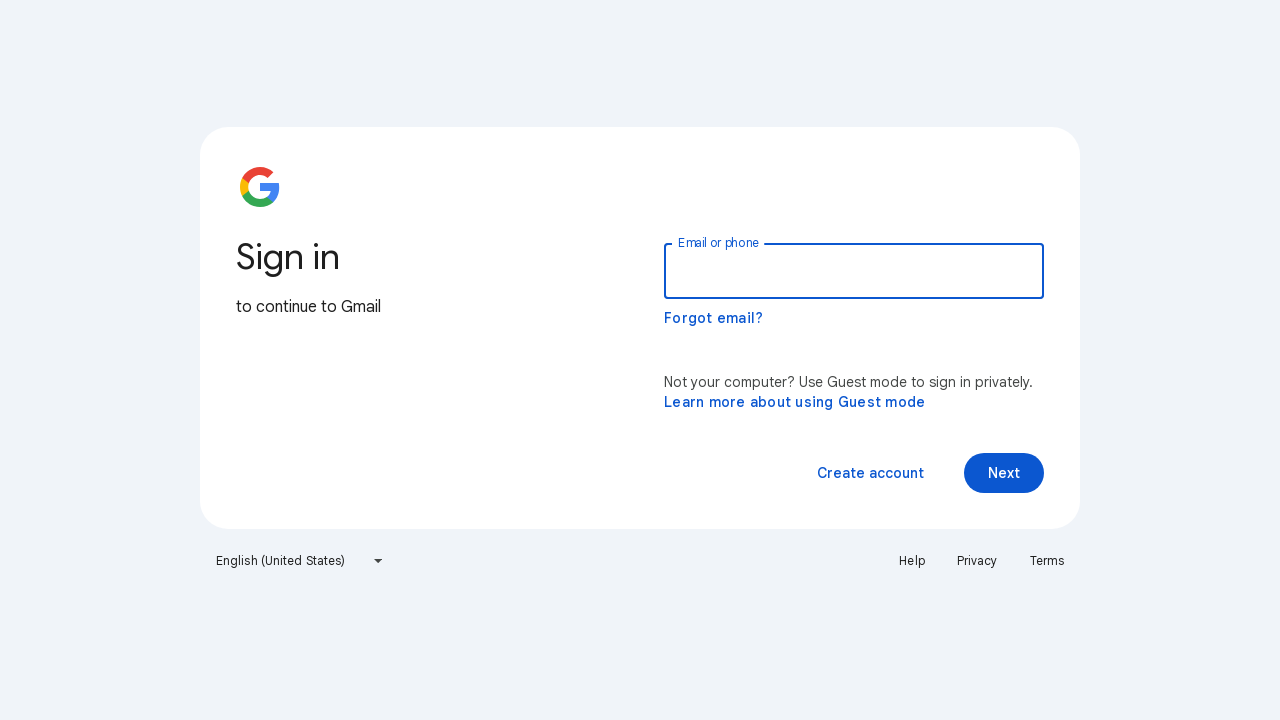

Navigated to Gmail homepage at https://gmail.com
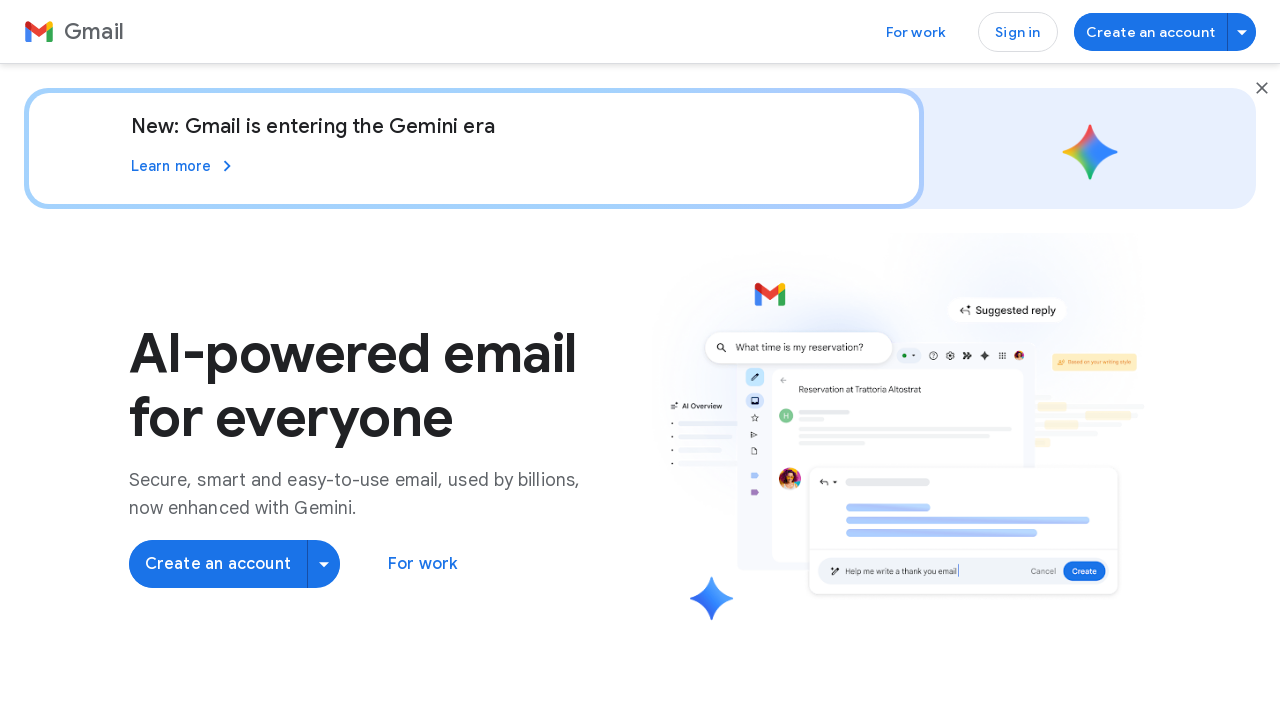

Clicked the Help link to access Gmail's help documentation at (640, 390) on text=Help
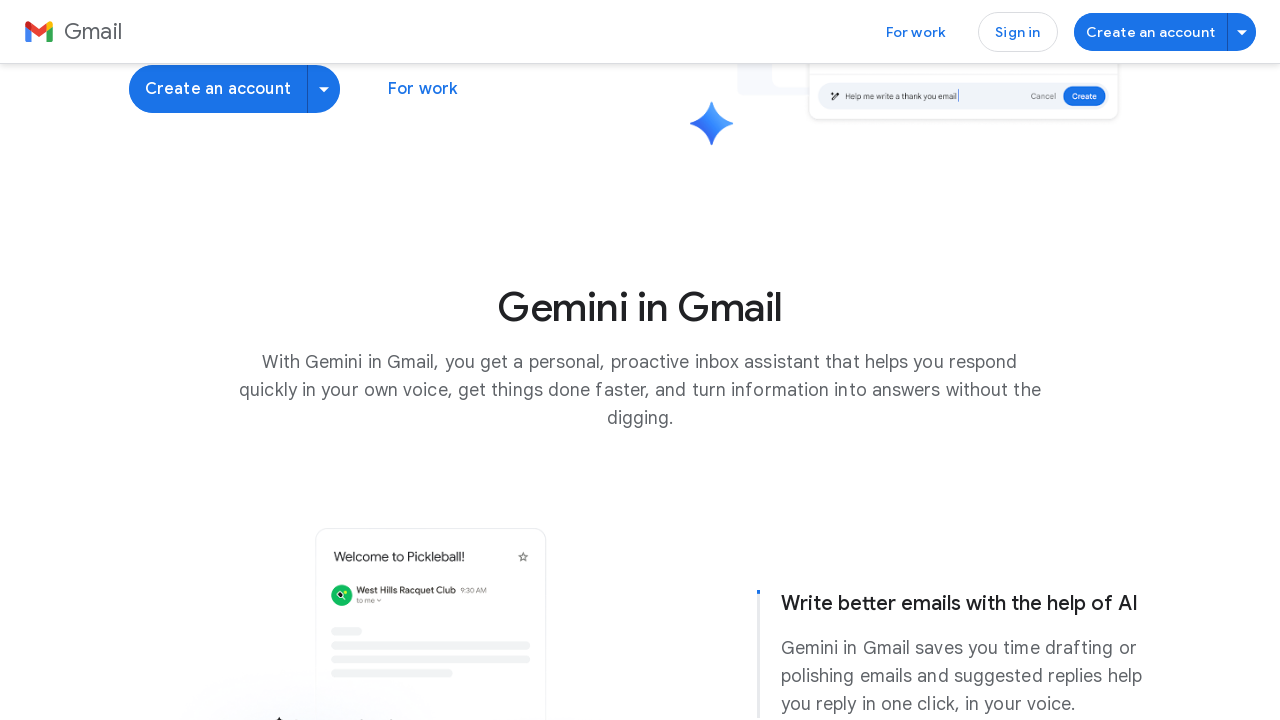

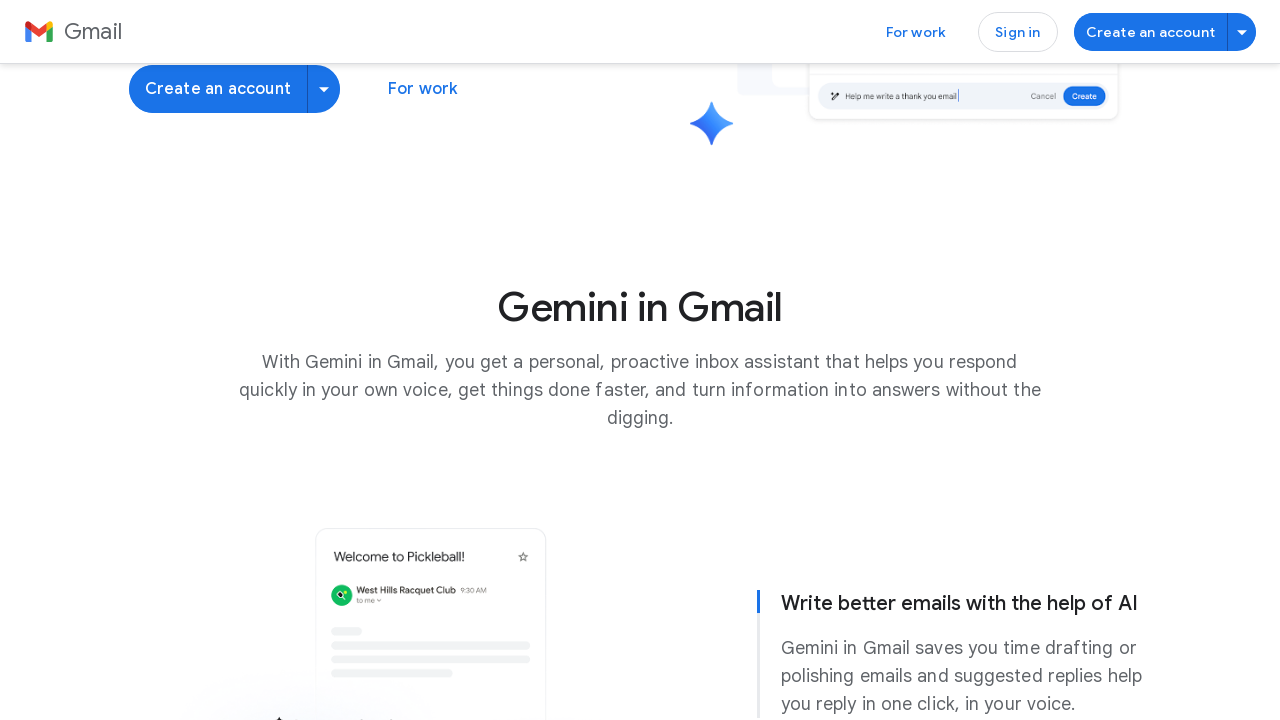